Tests automatic handling of JavaScript alerts by Playwright when clicking a button that triggers an alert

Starting URL: https://the-internet.herokuapp.com/javascript_alerts

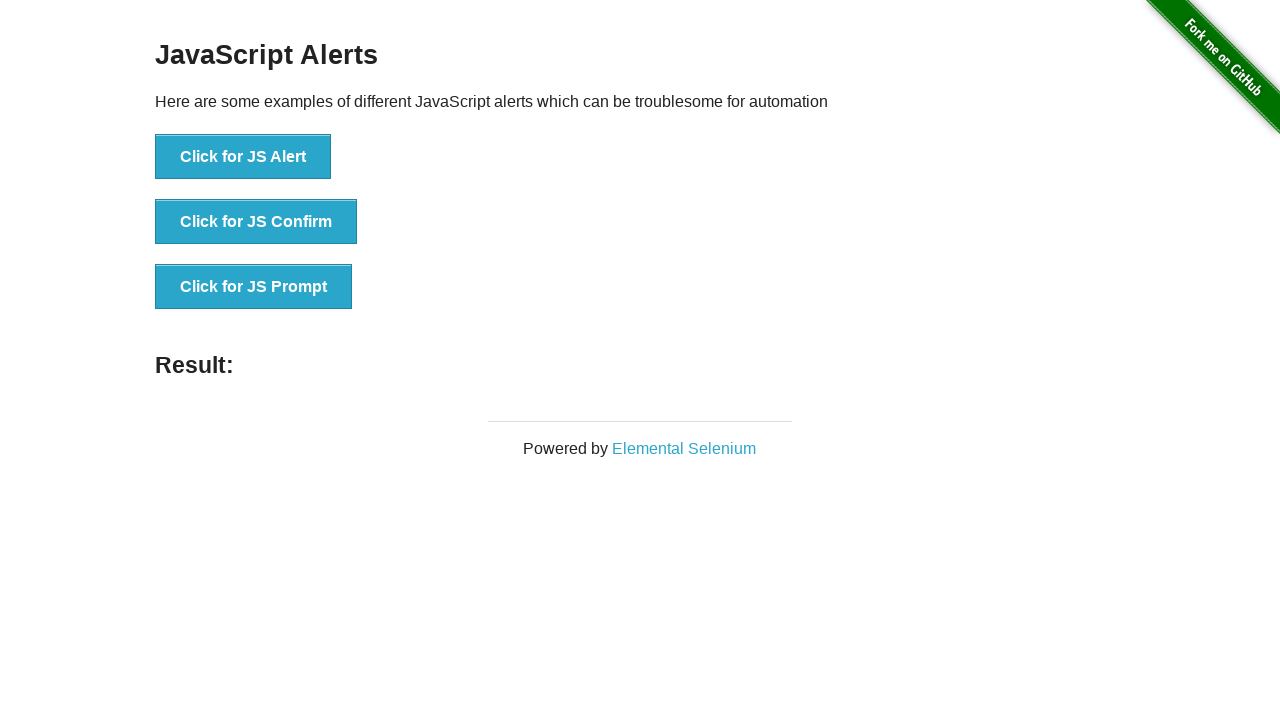

Clicked button to trigger JavaScript alert at (243, 157) on [onclick="jsAlert()"]
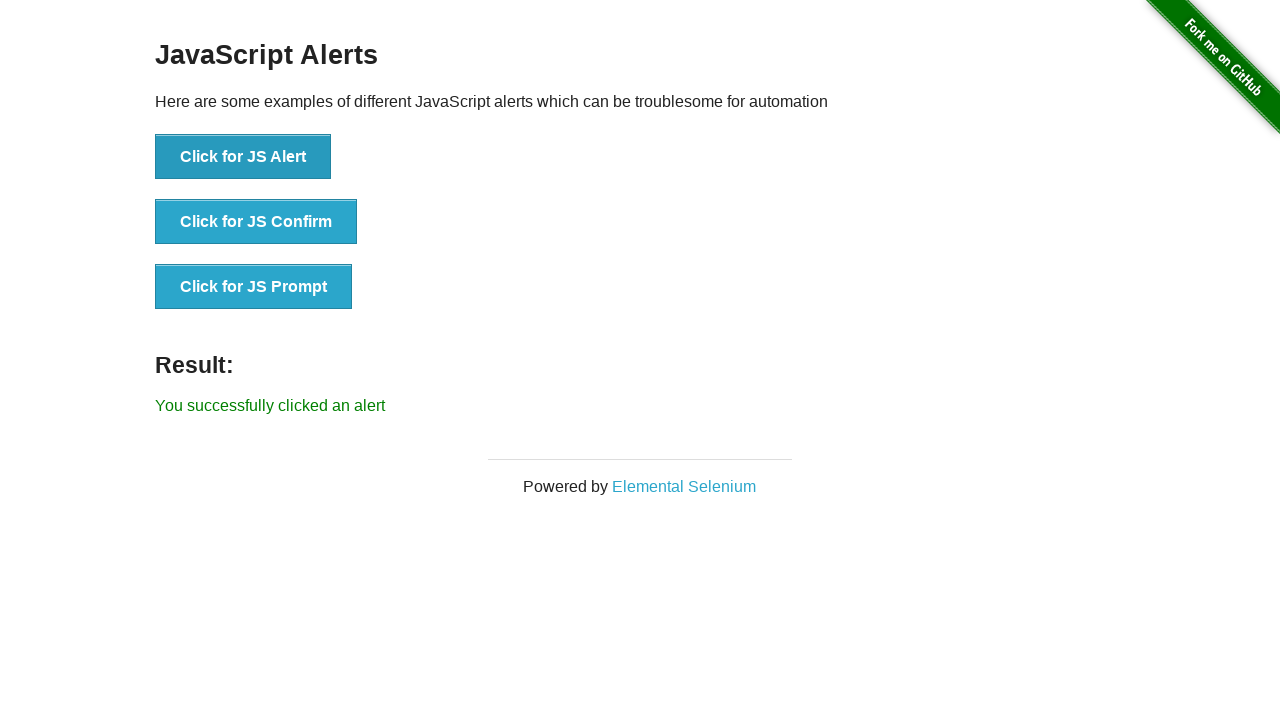

Waited for page to process alert
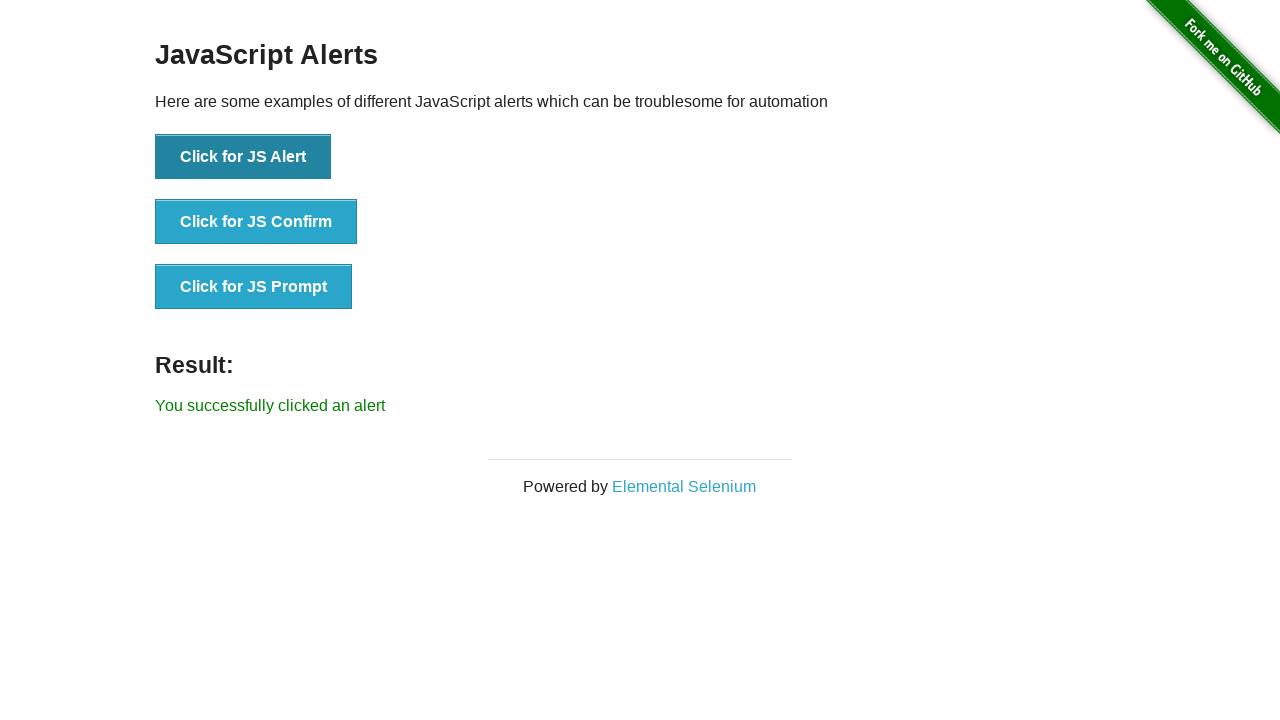

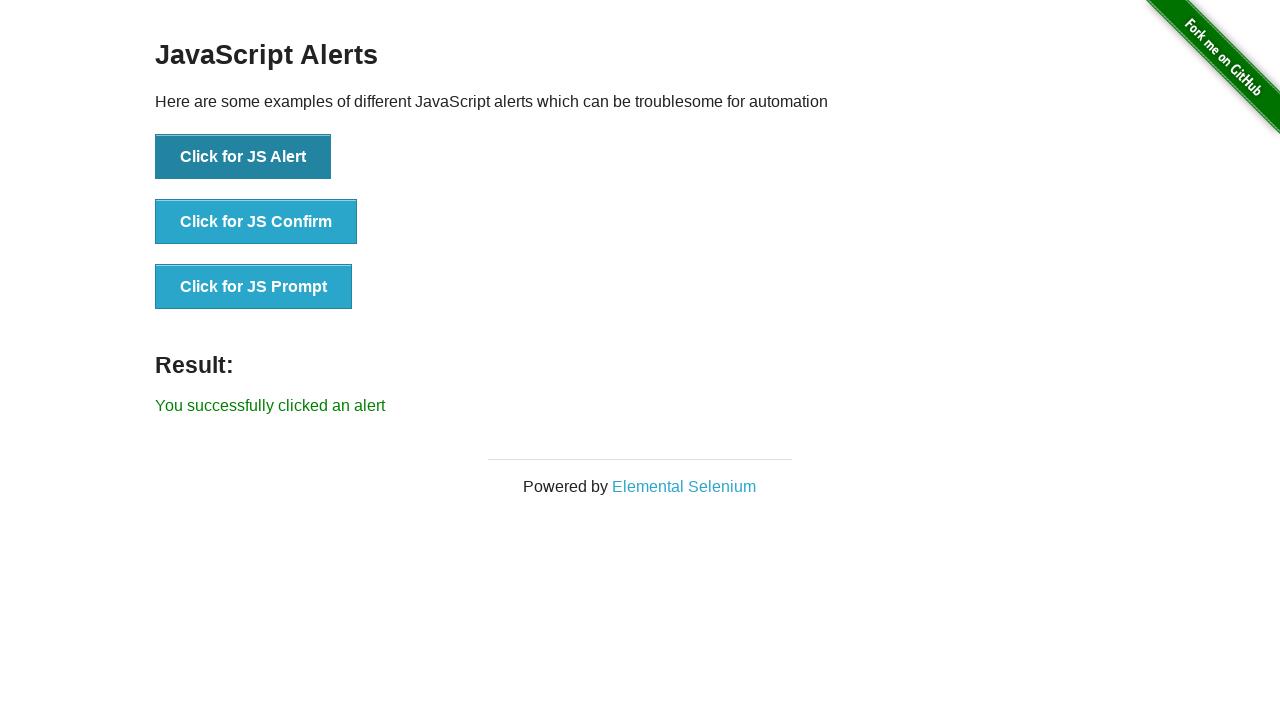